Tests form filling on Selenium's official web form test page using nested CSS selectors to locate and fill a password field

Starting URL: https://www.selenium.dev/selenium/web/web-form.html

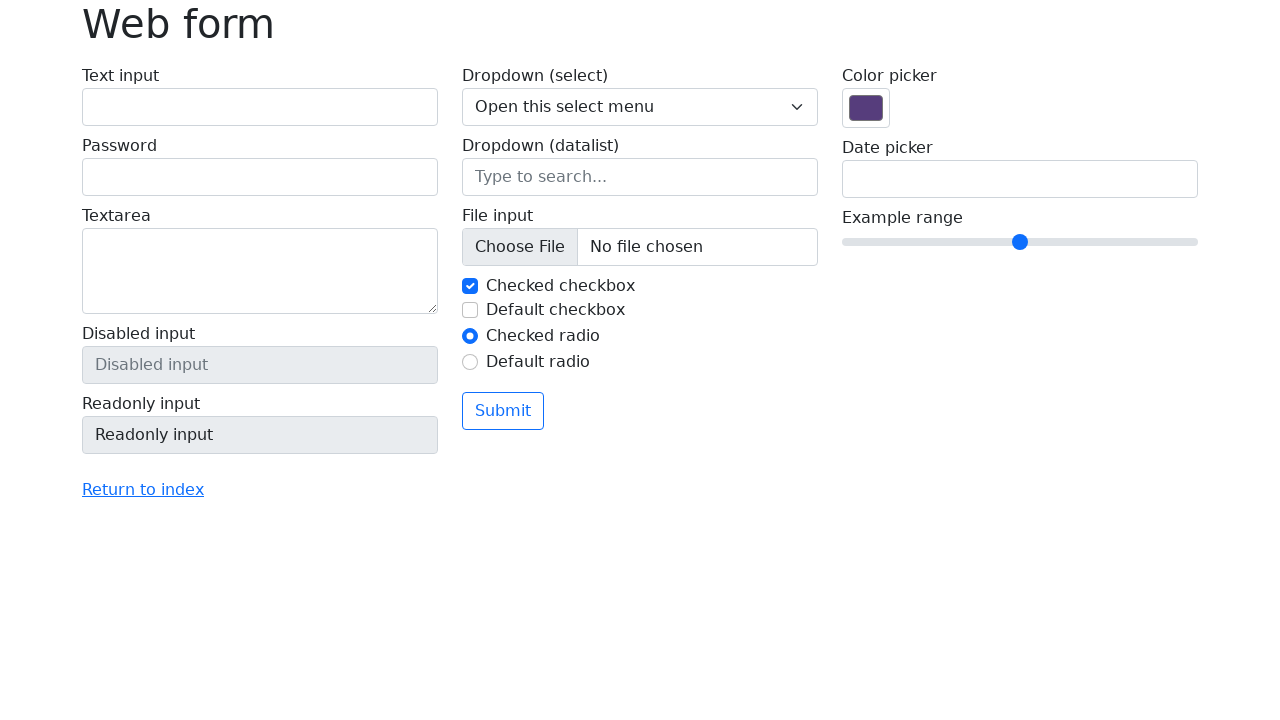

Navigated to Selenium's official web form test page
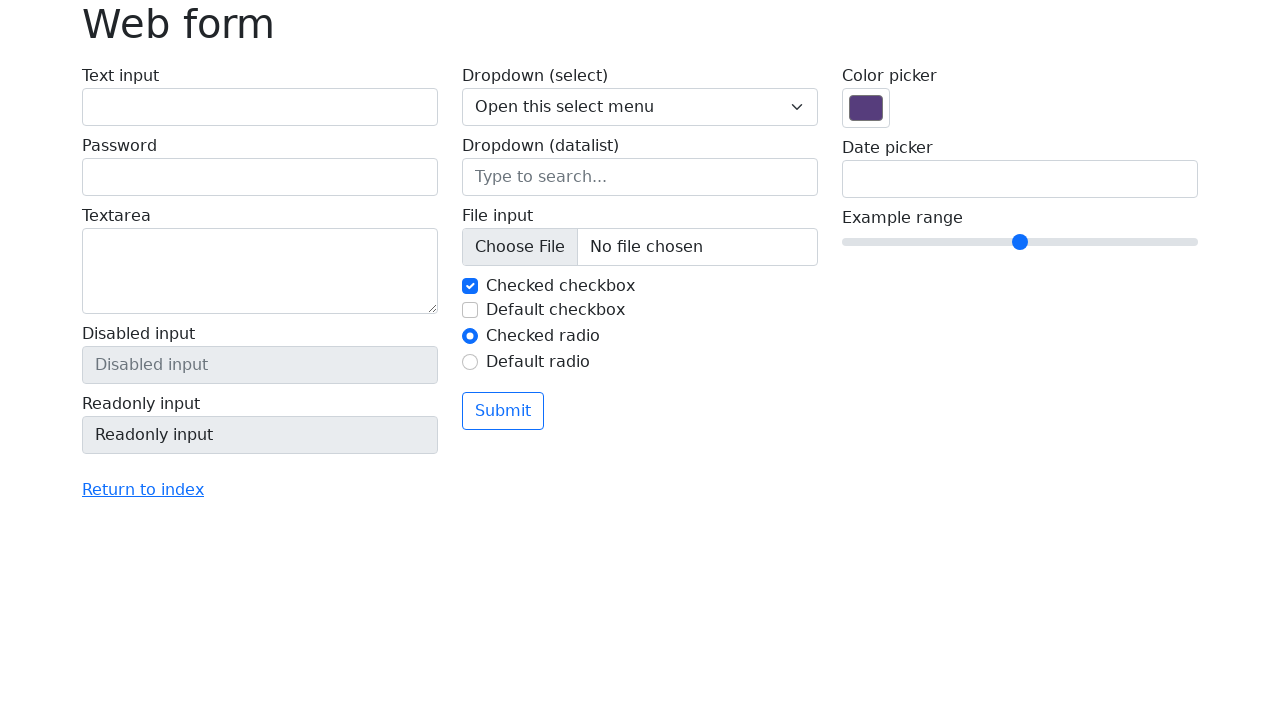

Filled password field with 'TestPasswordTwo' using nested CSS selector on body > main > div > form > div > div:nth-child(1) > label:nth-child(2) > input
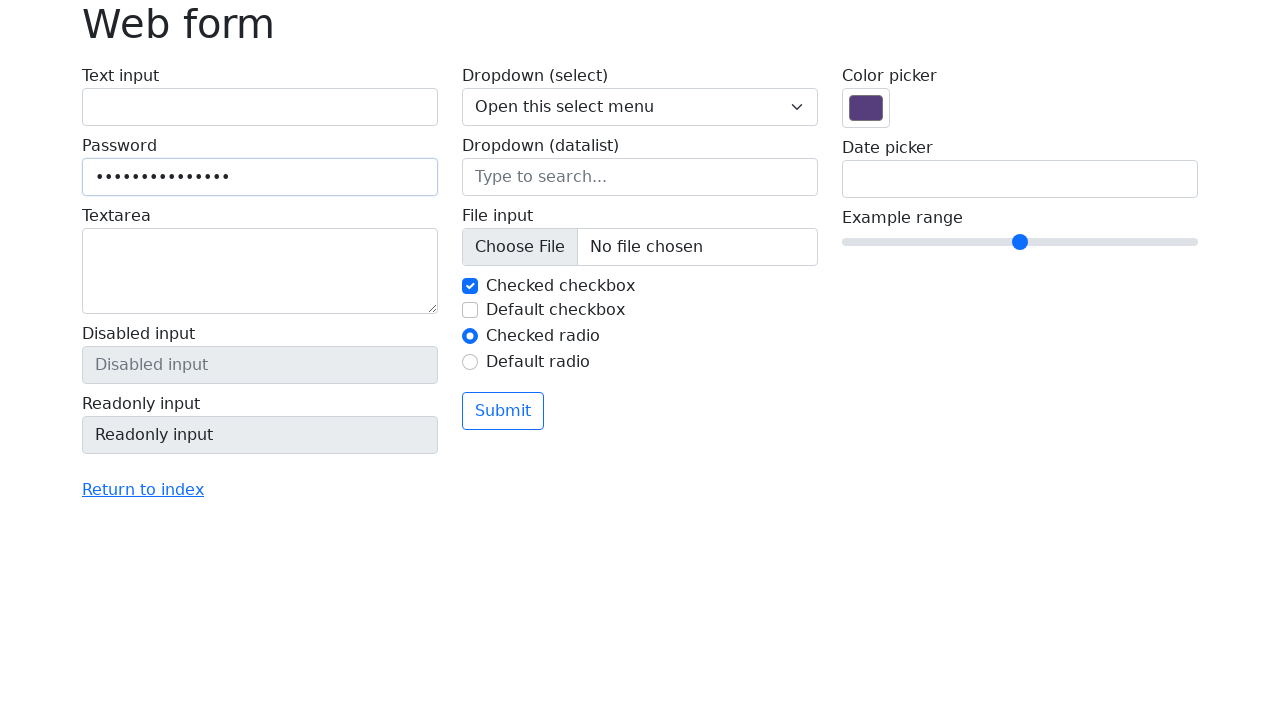

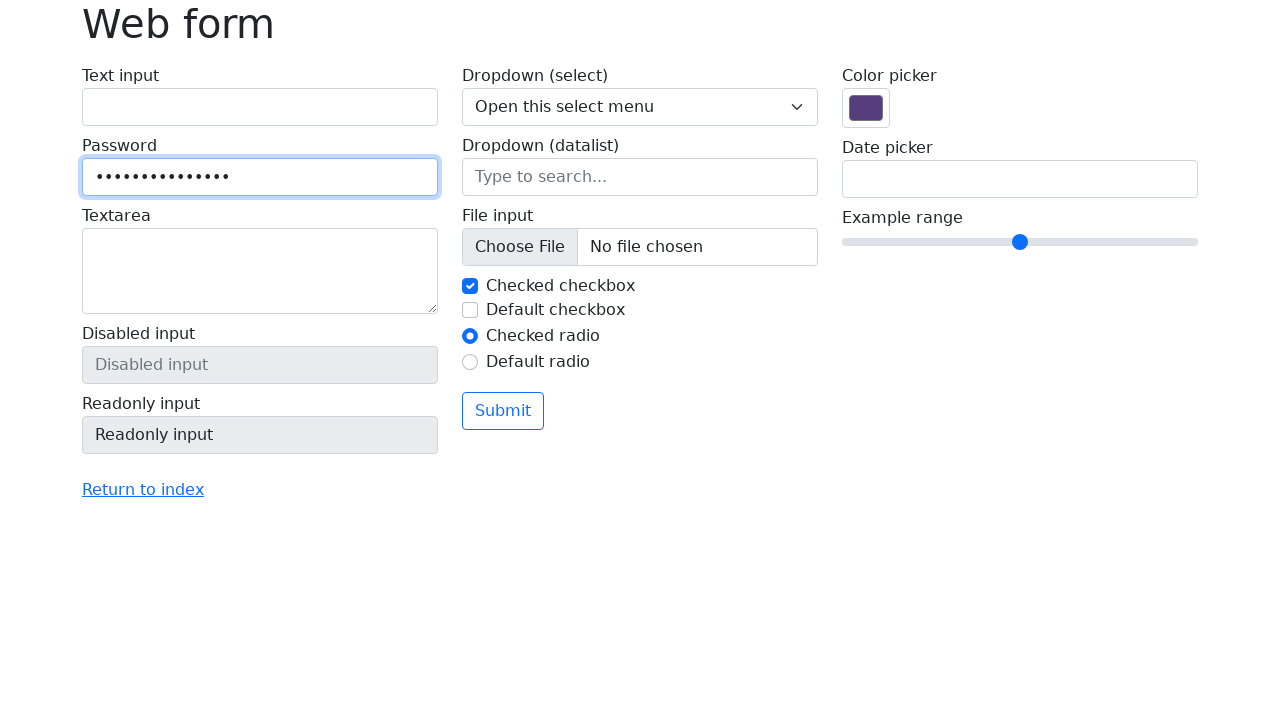